Tests browser navigation functionality by navigating between pages, going back/forward, and refreshing the page

Starting URL: https://demo.guru99.com/test/newtours/register.php

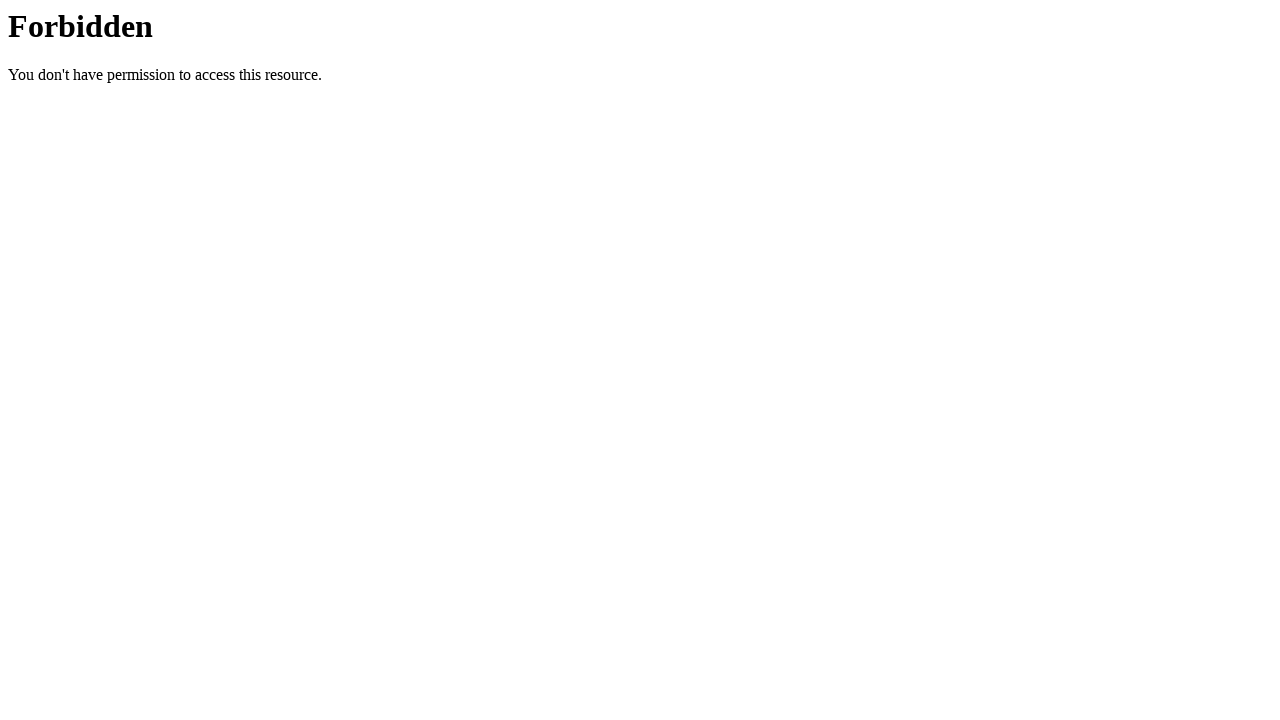

Navigated to SauceDemo login page
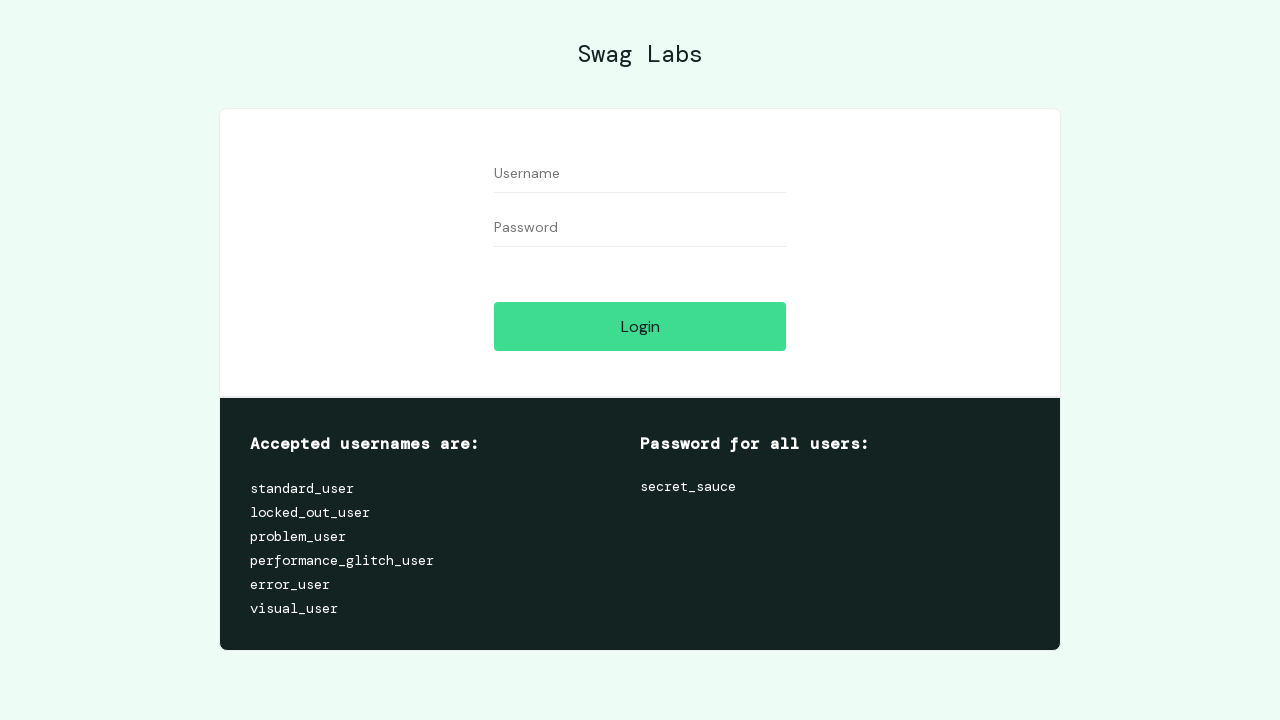

Navigated back to Guru99 registration page
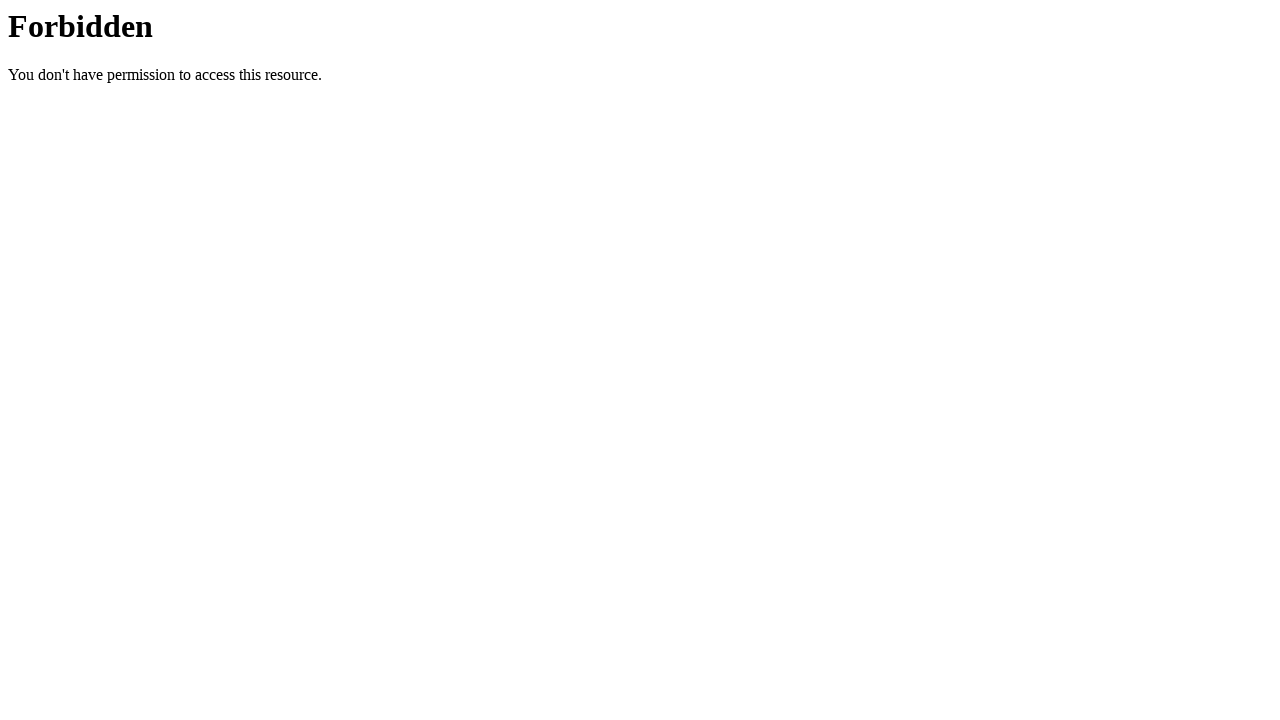

Navigated forward to SauceDemo page
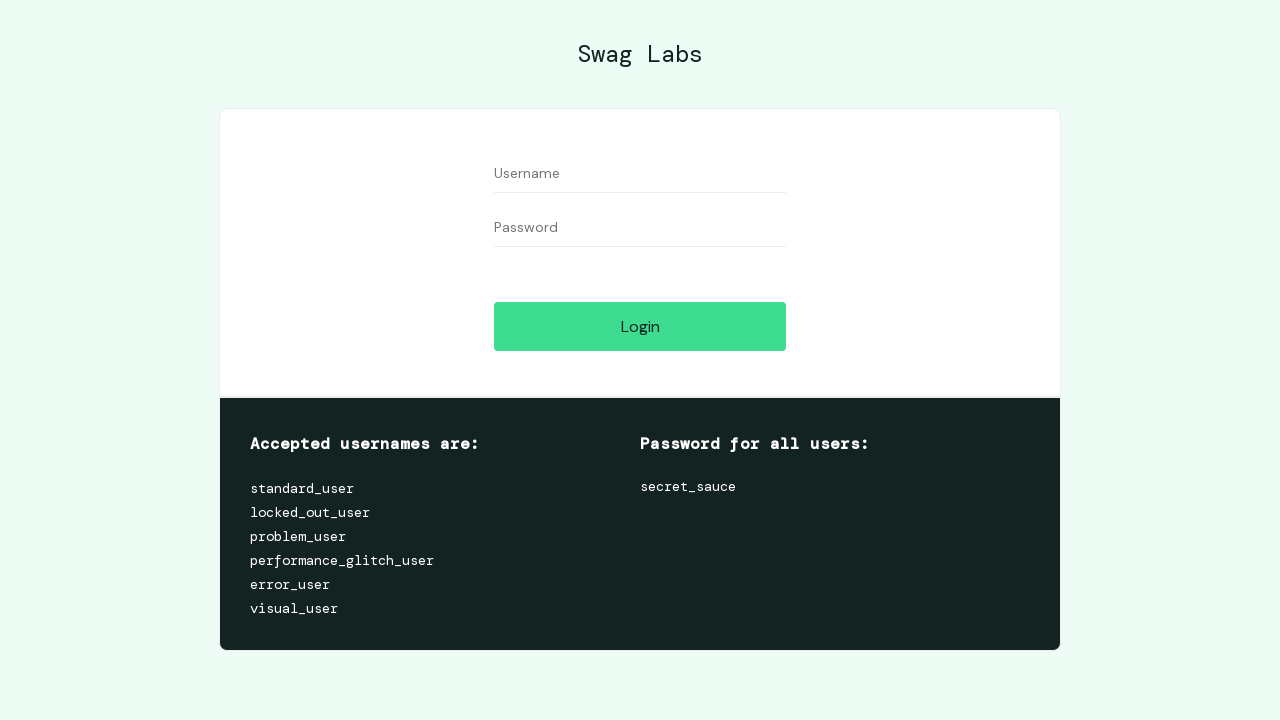

Refreshed the current page
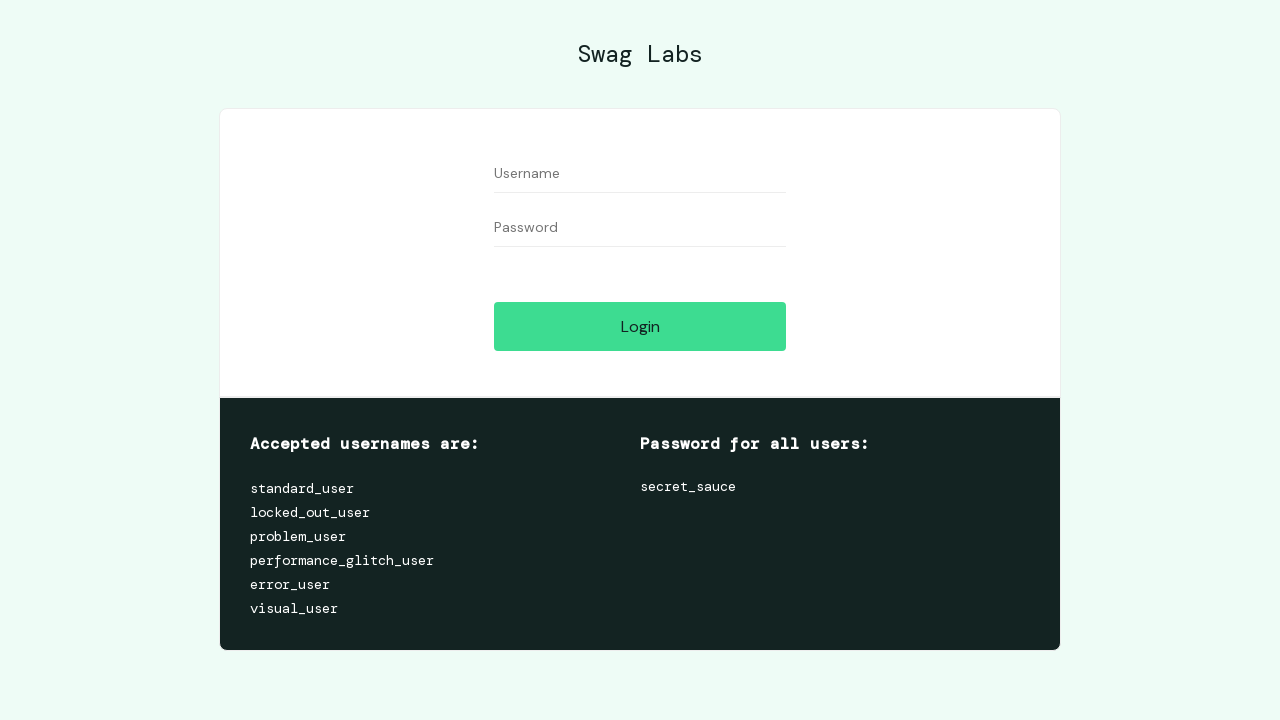

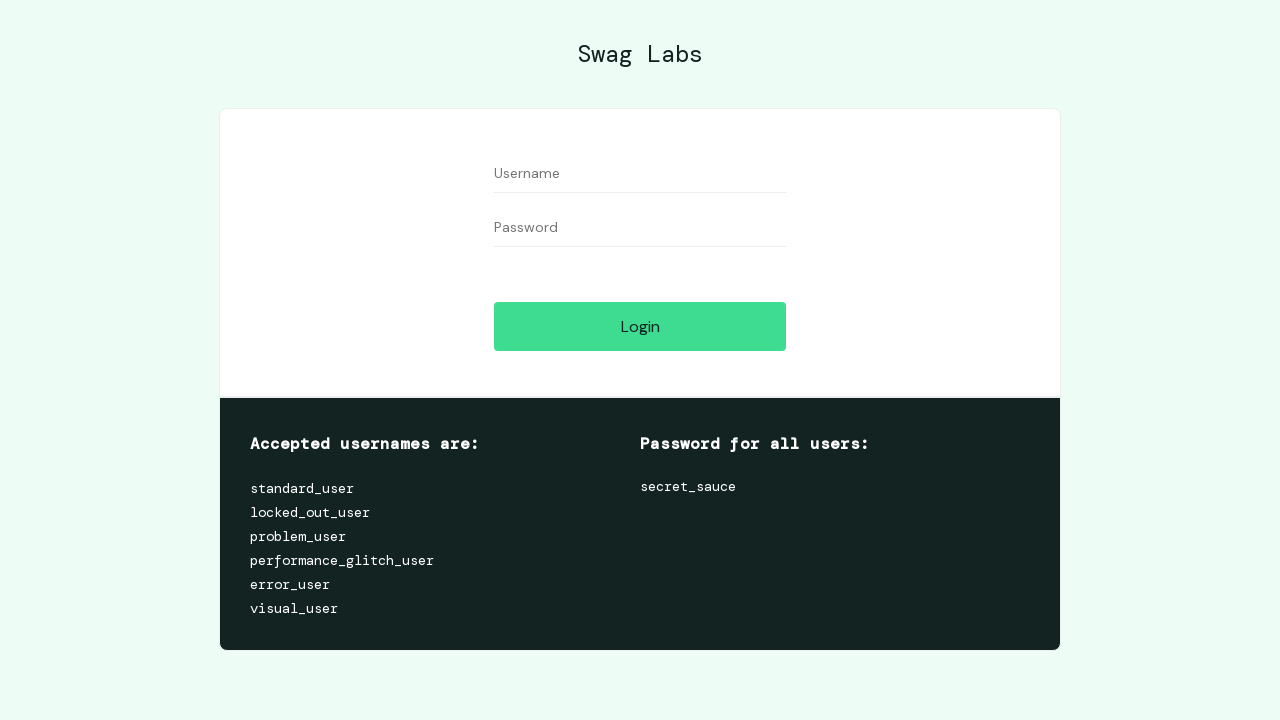